Tests frame handling by navigating to a frames demo page and extracting text content from two different iframes using frame locators

Starting URL: https://demoqa.com/frames

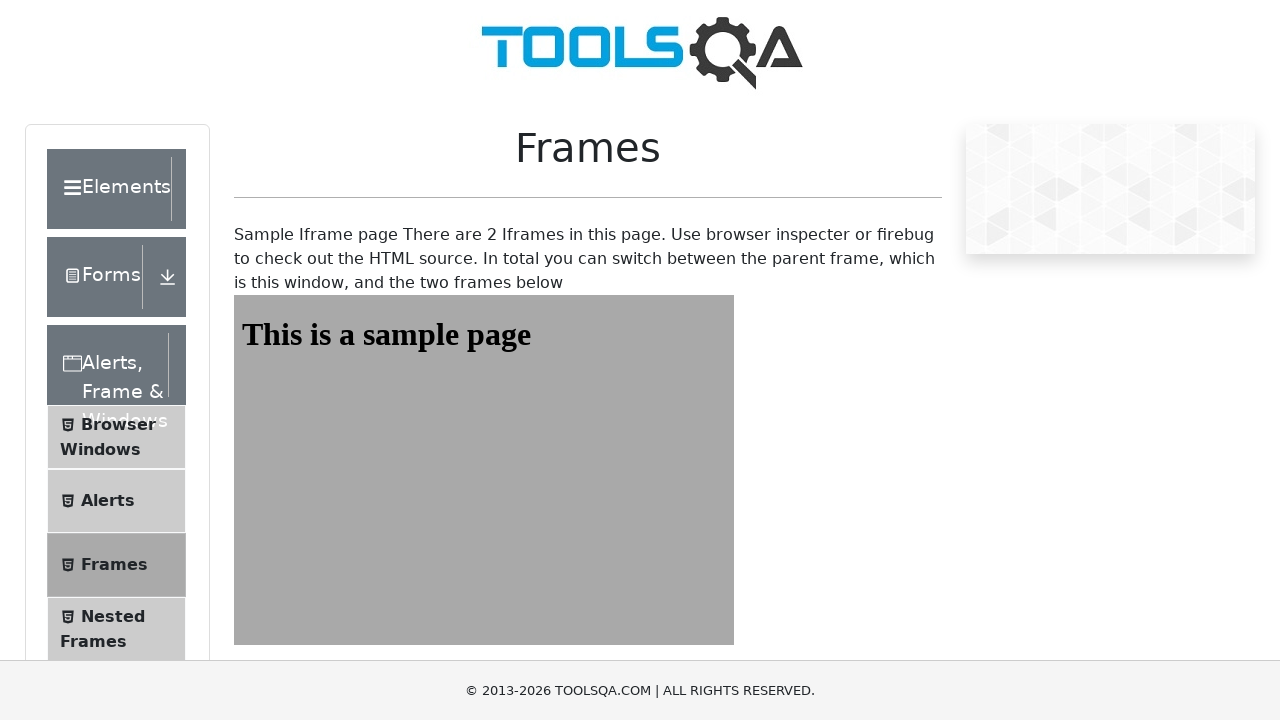

Navigated to frames demo page
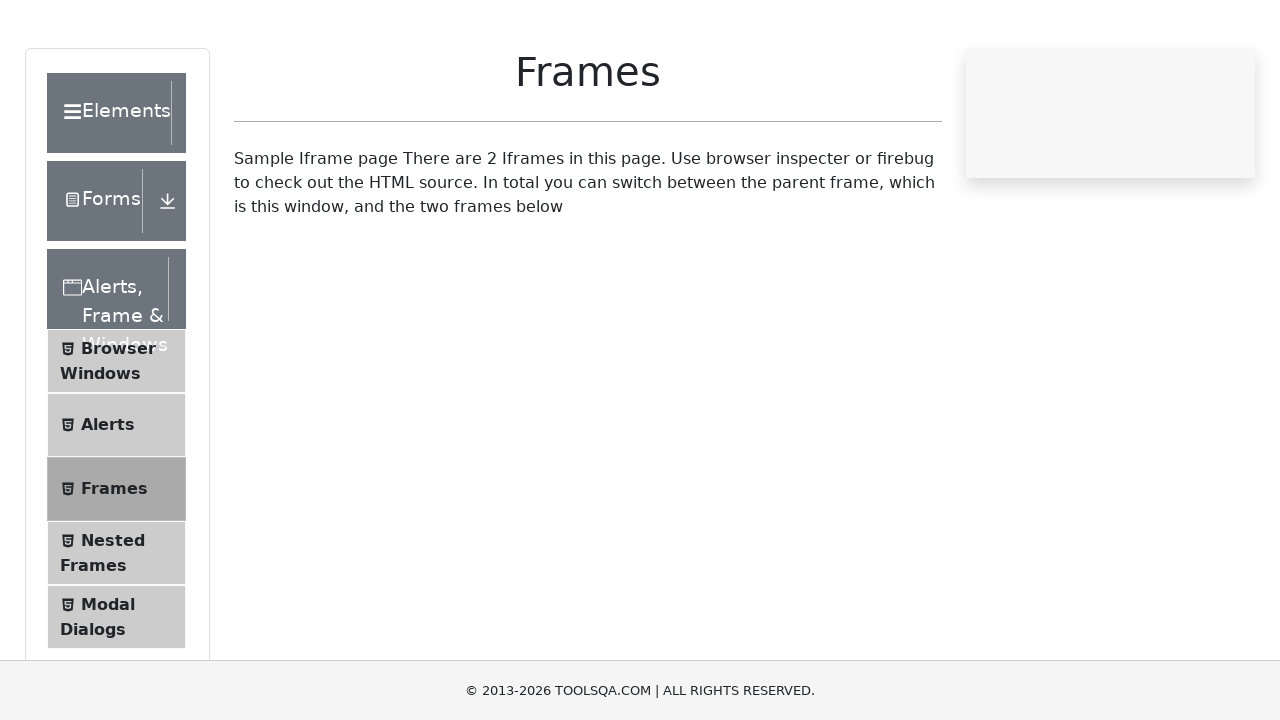

Extracted text content from h1 element in frame2
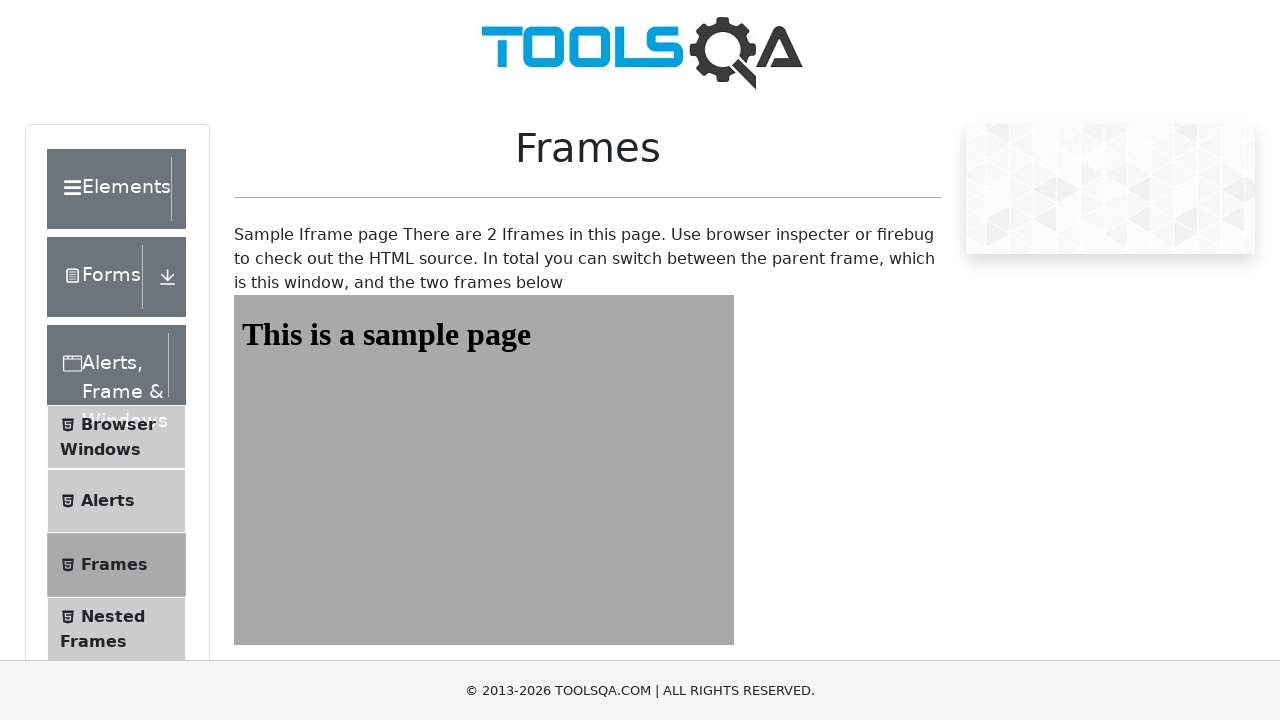

Extracted text content from h1 element in frame1
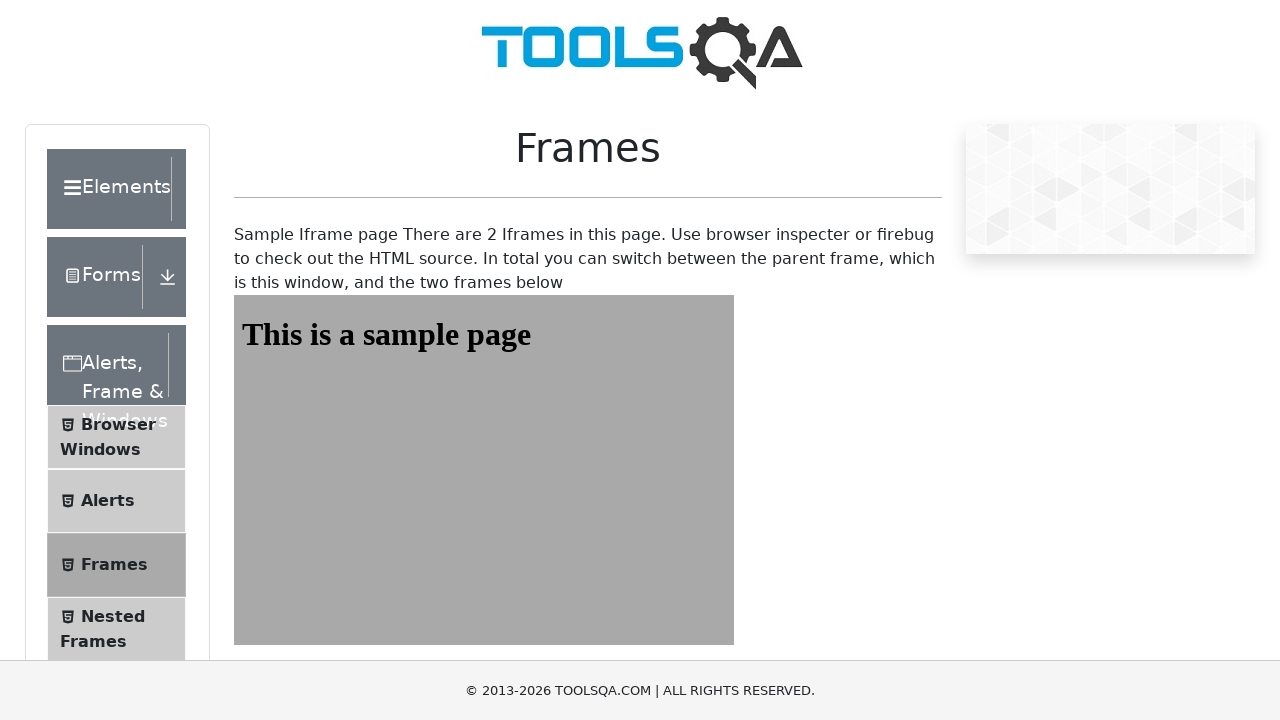

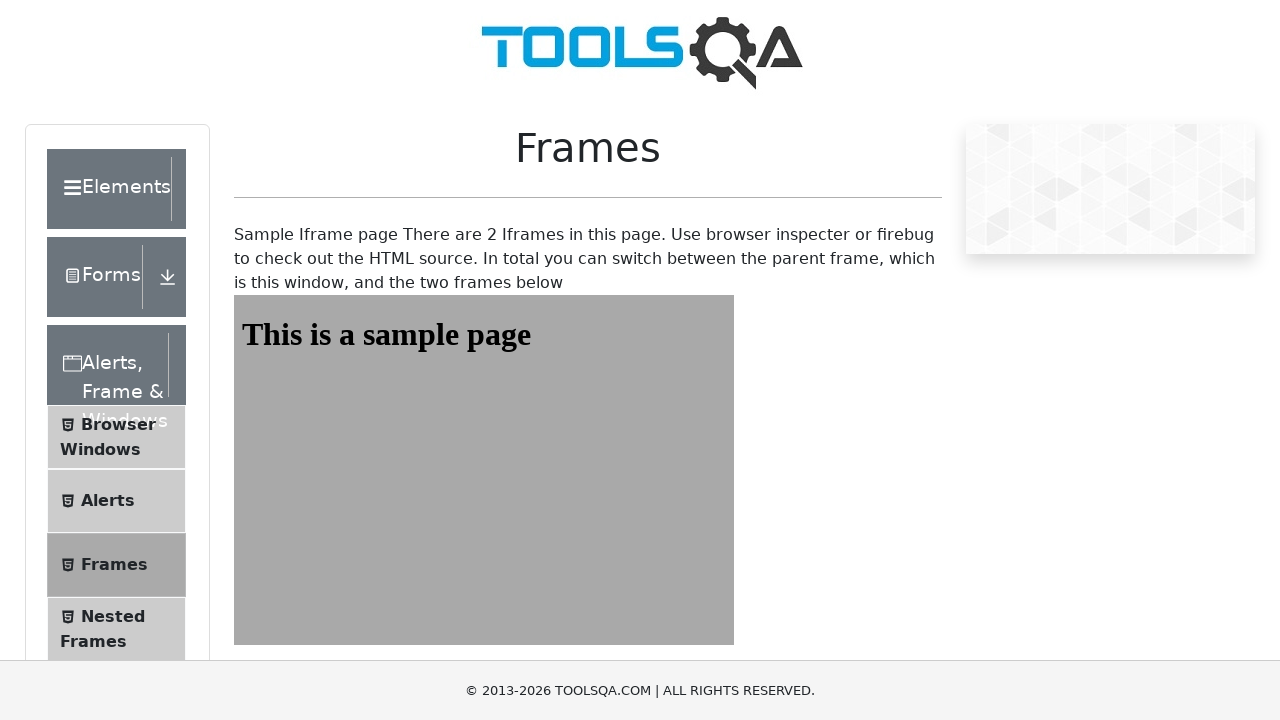